Tests that todos persist after page reload

Starting URL: https://demo.playwright.dev/todomvc

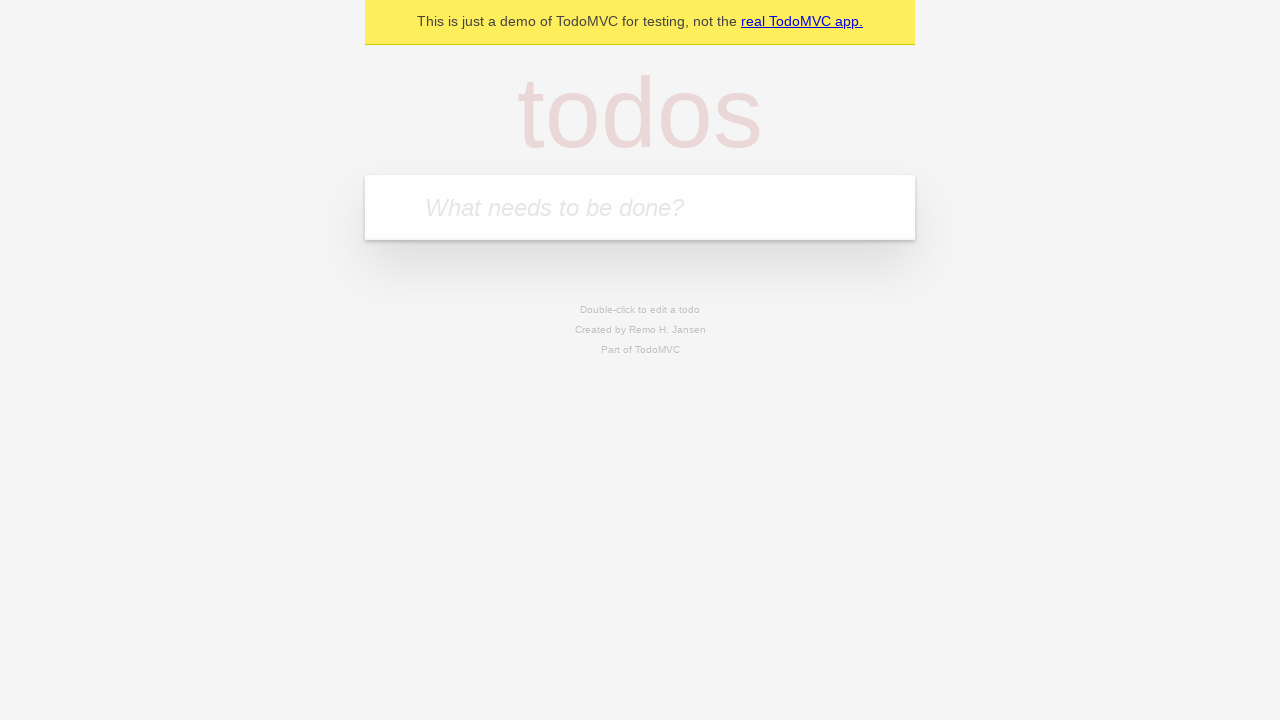

Filled todo input with 'buy some cheese' on internal:attr=[placeholder="What needs to be done?"i]
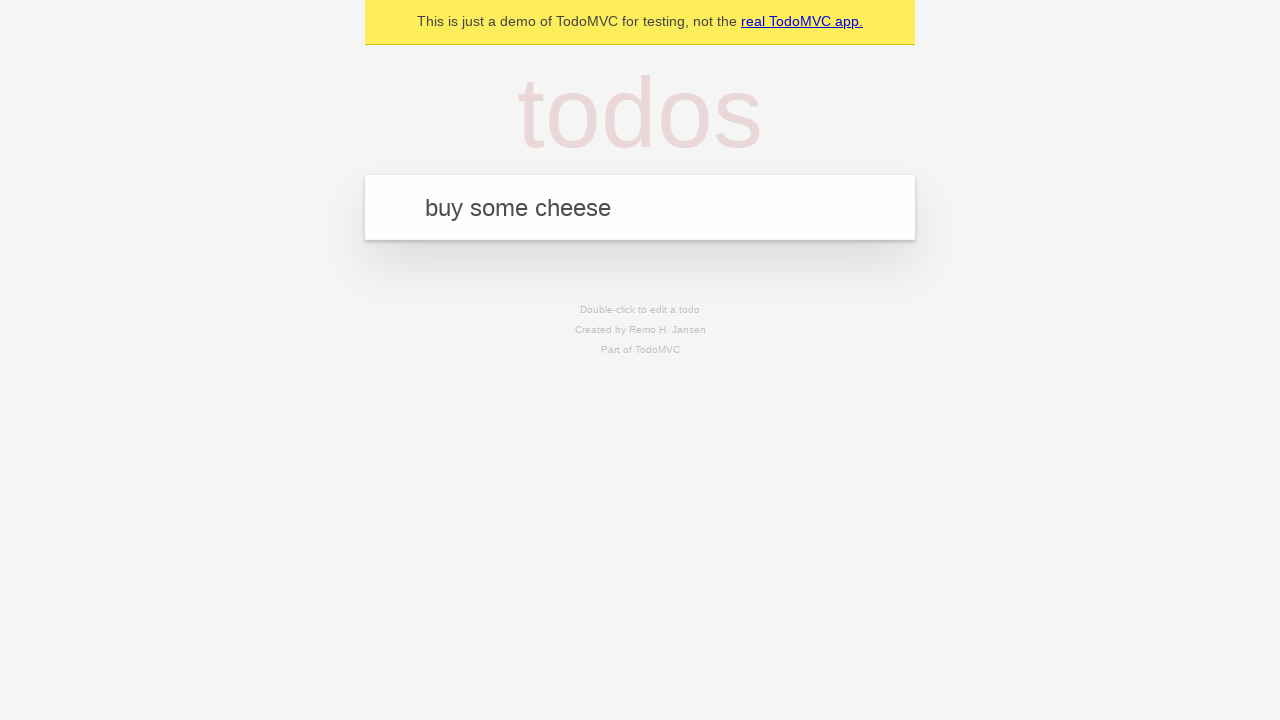

Pressed Enter to add first todo on internal:attr=[placeholder="What needs to be done?"i]
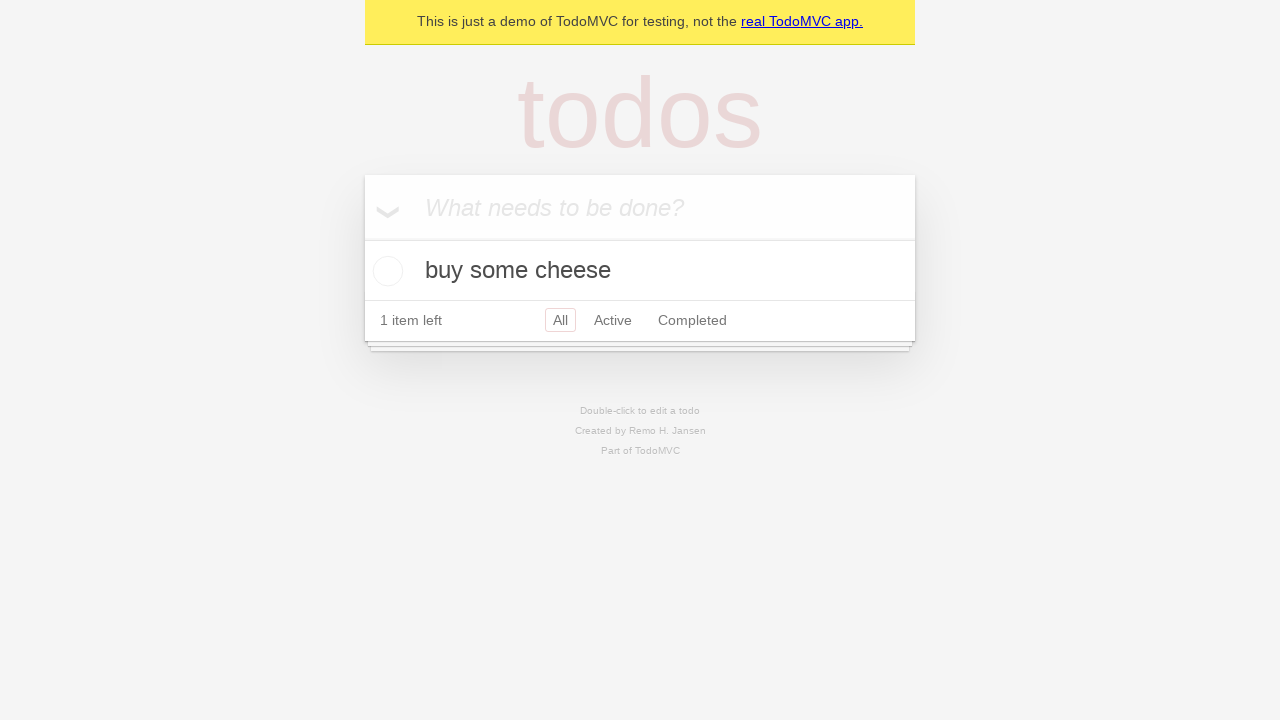

Filled todo input with 'feed the cat' on internal:attr=[placeholder="What needs to be done?"i]
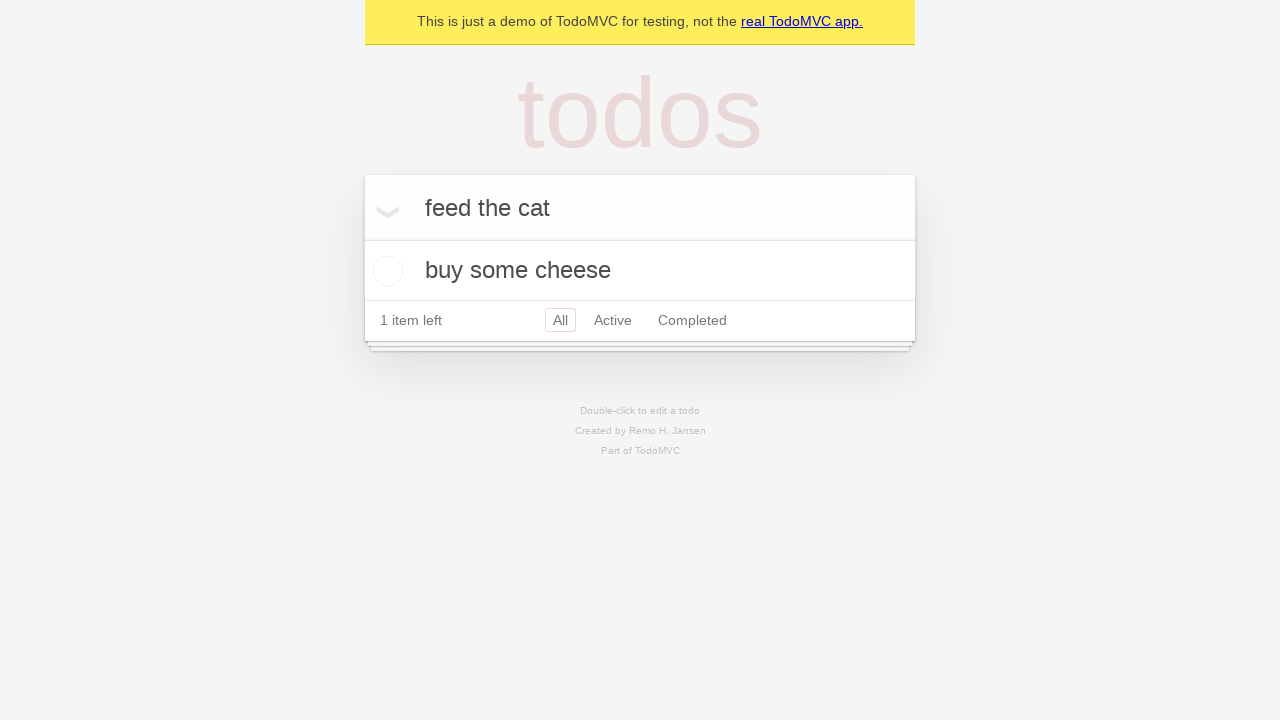

Pressed Enter to add second todo on internal:attr=[placeholder="What needs to be done?"i]
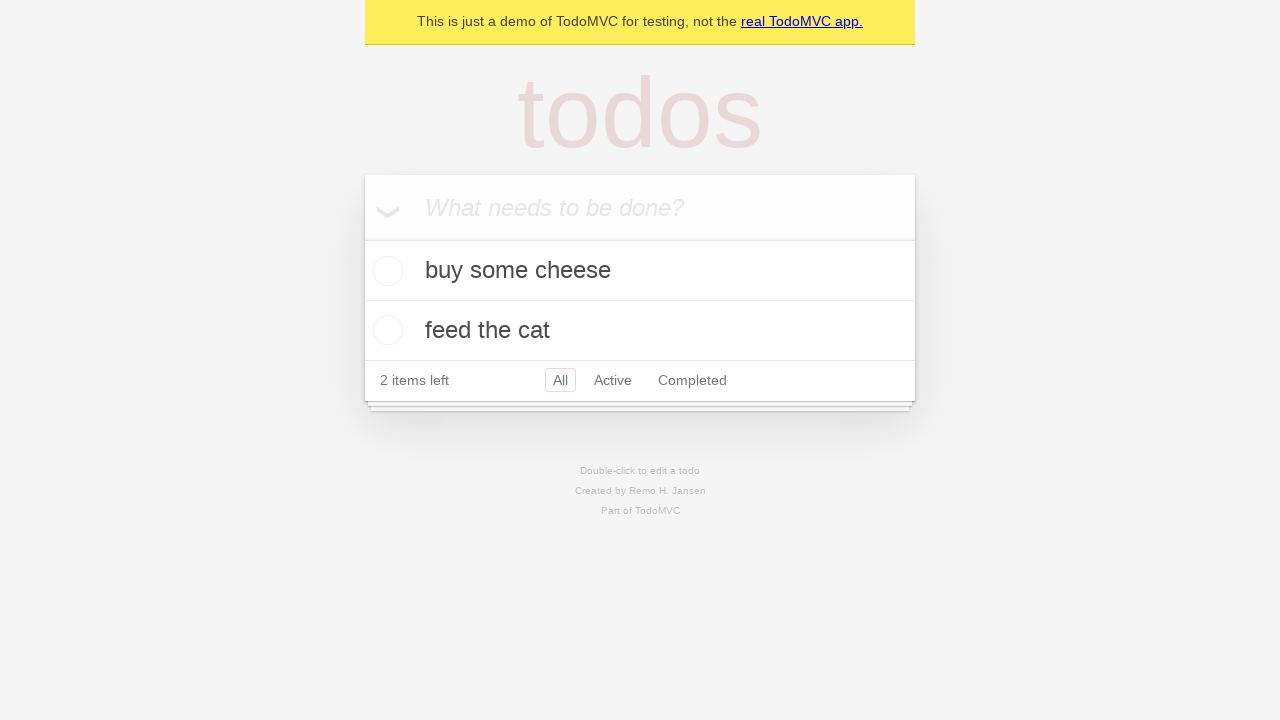

Checked first todo item as completed at (385, 271) on .todo-list li >> nth=0 >> .toggle
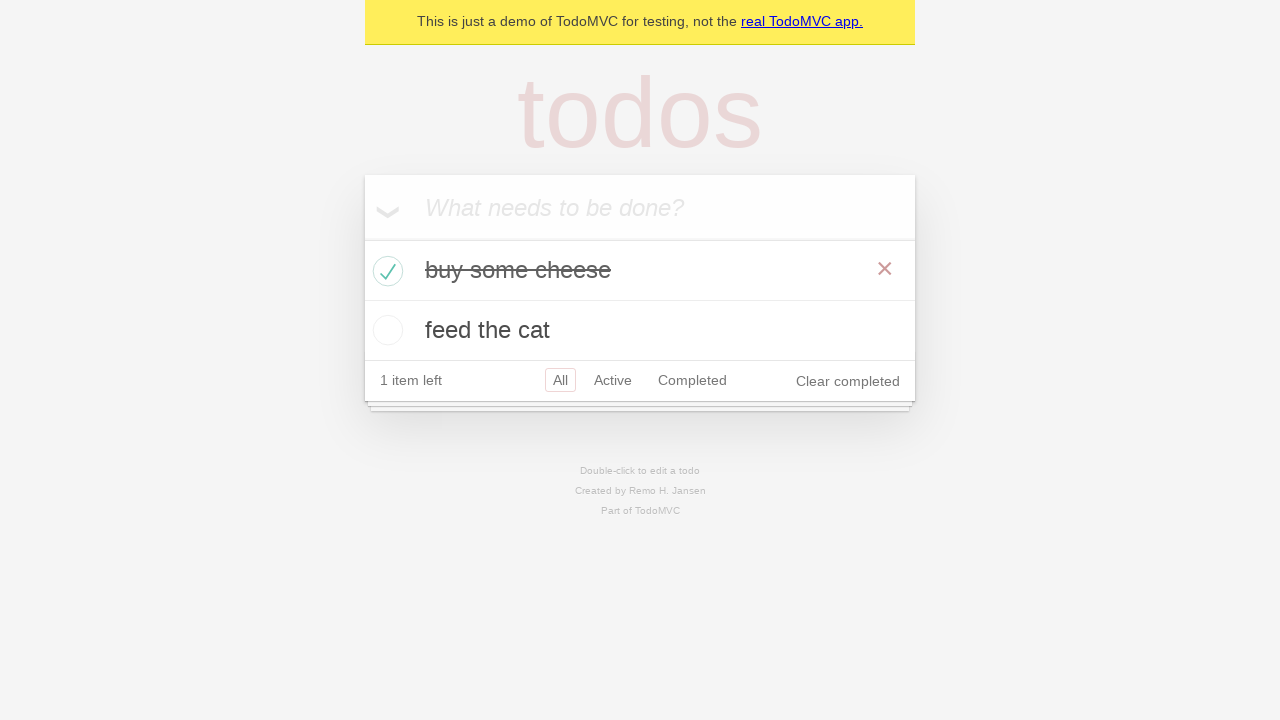

Reloaded the page to test data persistence
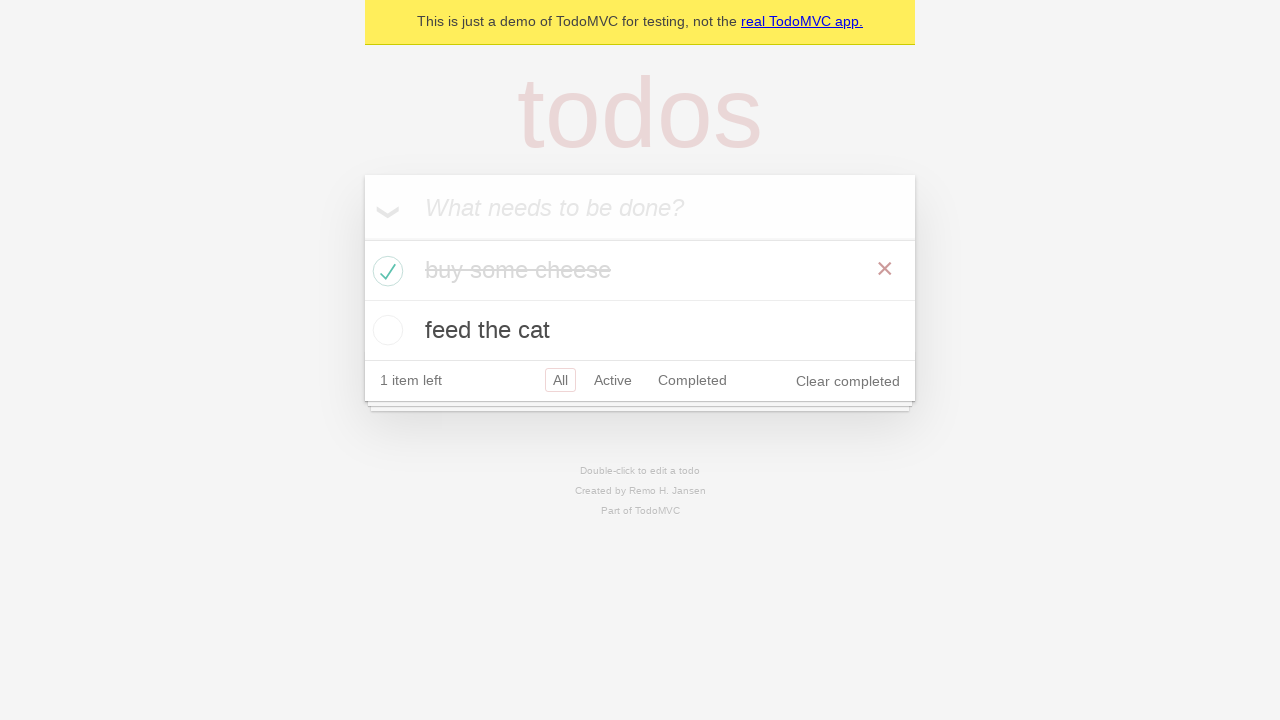

Verified todos persisted after page reload
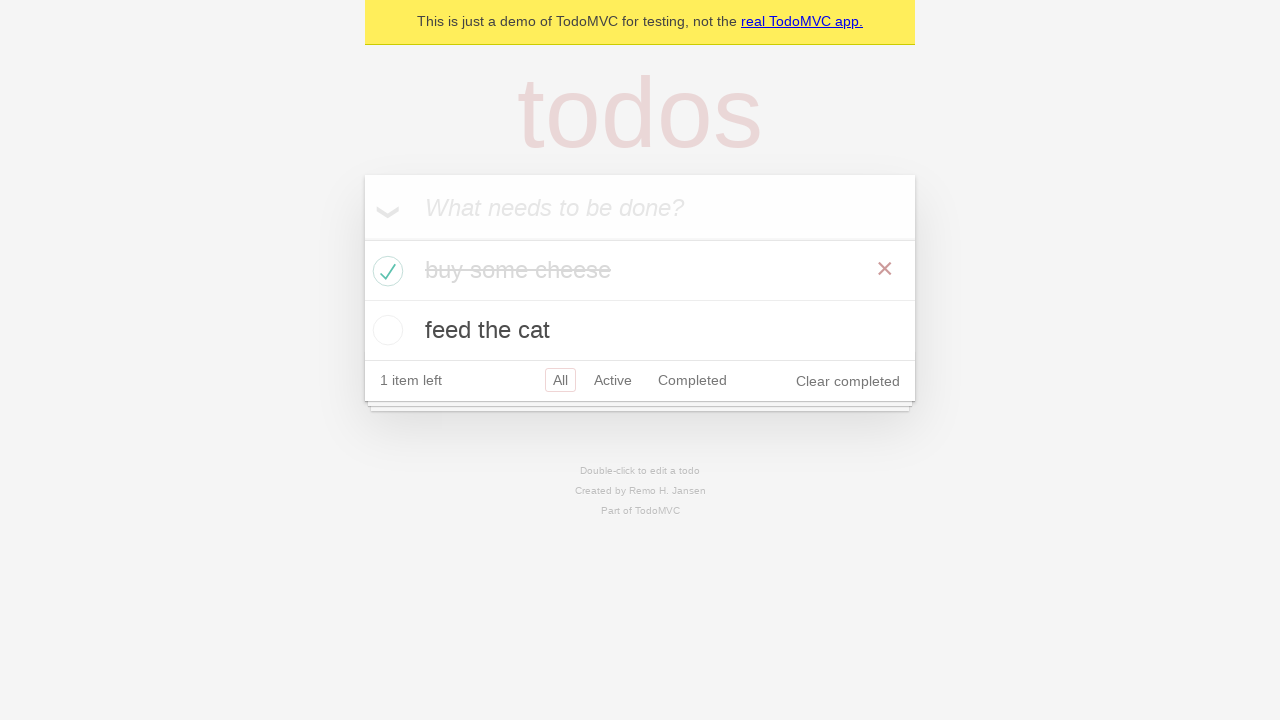

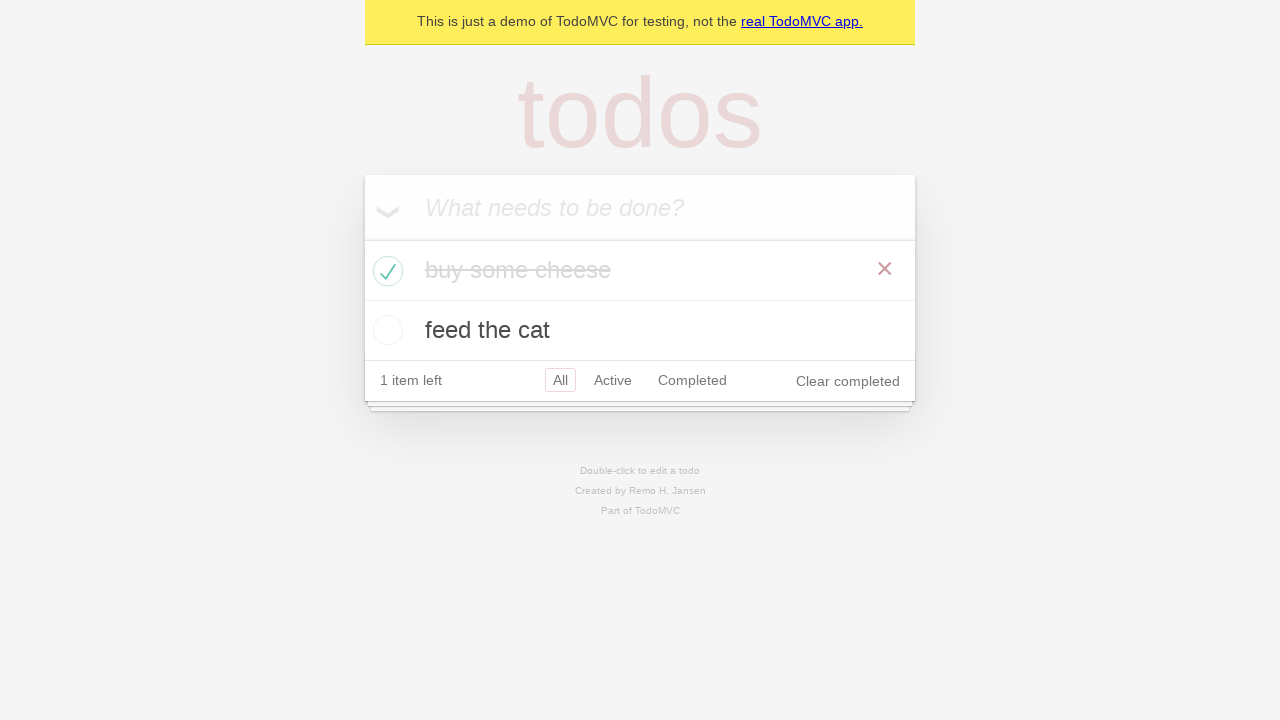